Tests a todo app by clicking on two todo items to mark them as done, verifying they are marked, then clicking the archive link to archive completed todos and verifying the list is cleared.

Starting URL: https://vziad3.github.io/todo-app/todo-app.html

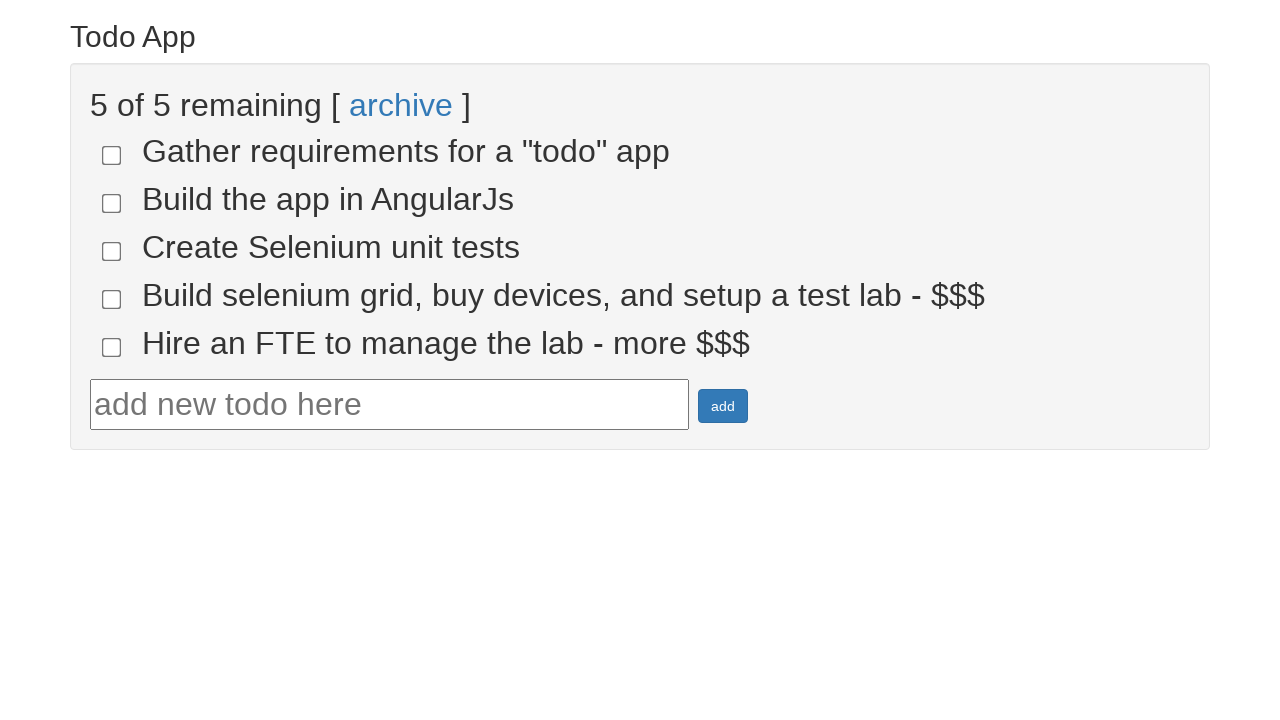

Clicked todo-4 checkbox to mark as done at (112, 299) on [name='todo-4']
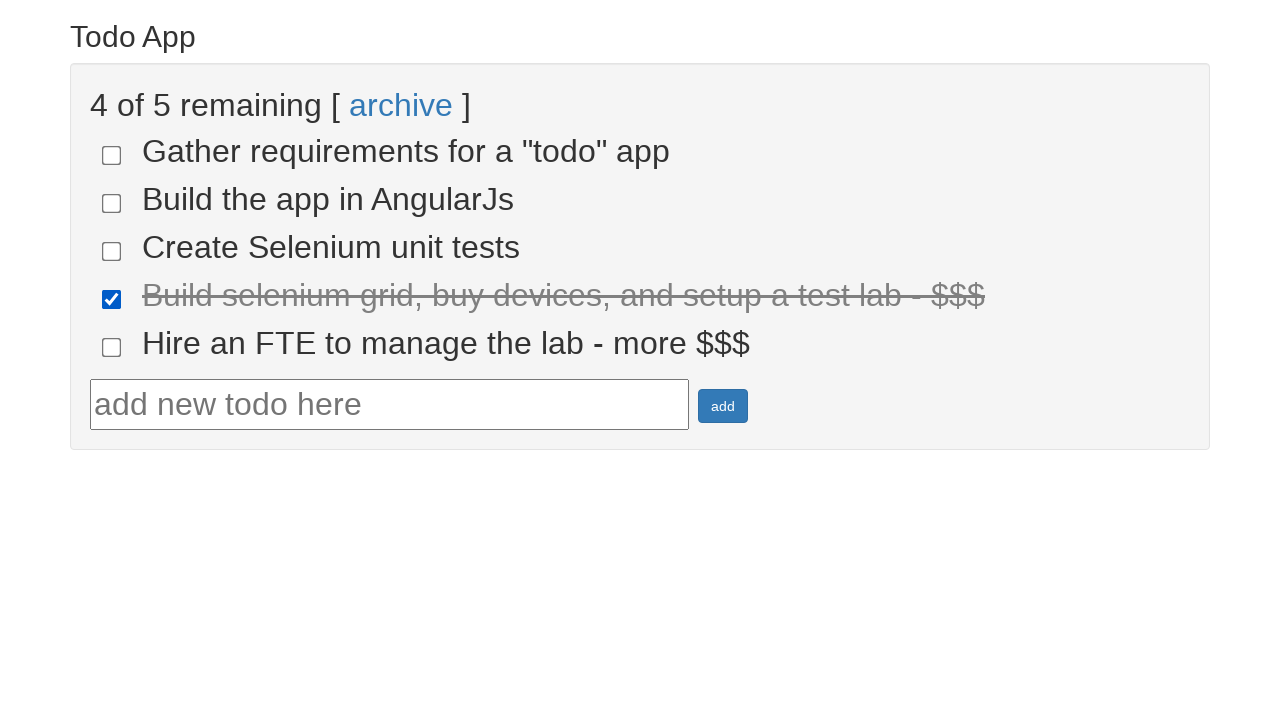

Clicked todo-5 checkbox to mark as done at (112, 347) on [name='todo-5']
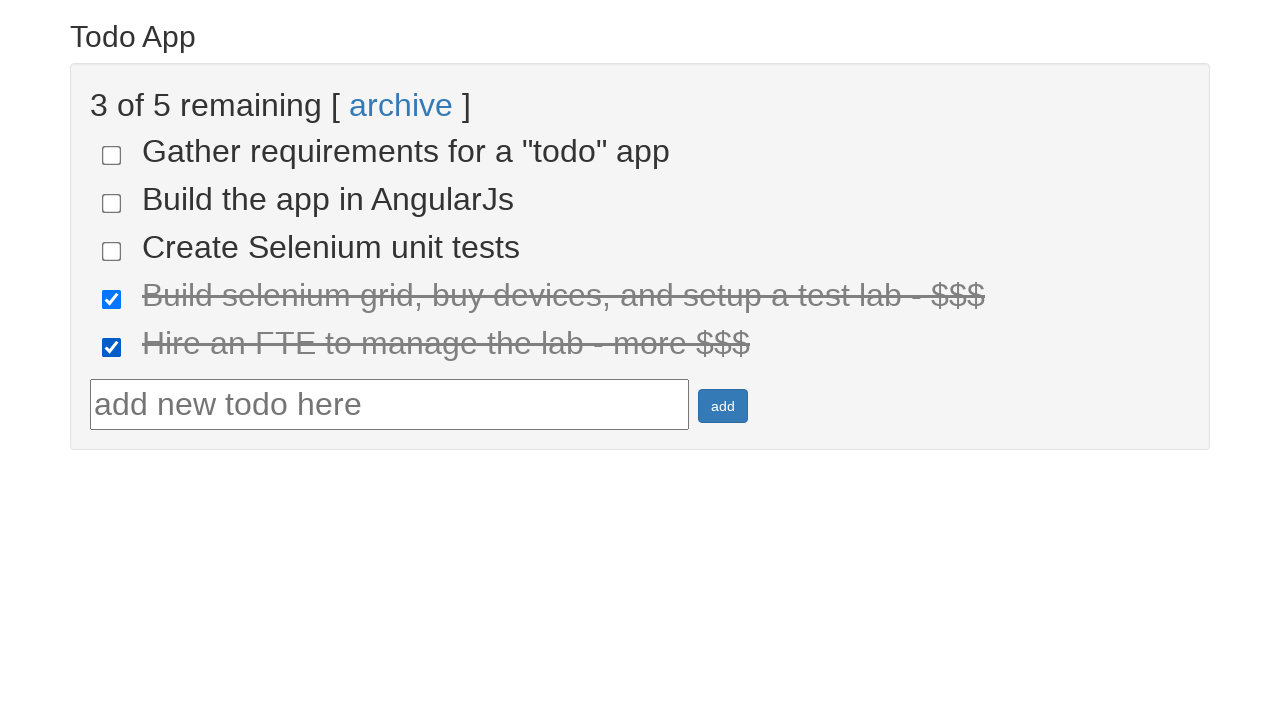

Verified that todo items are marked as done
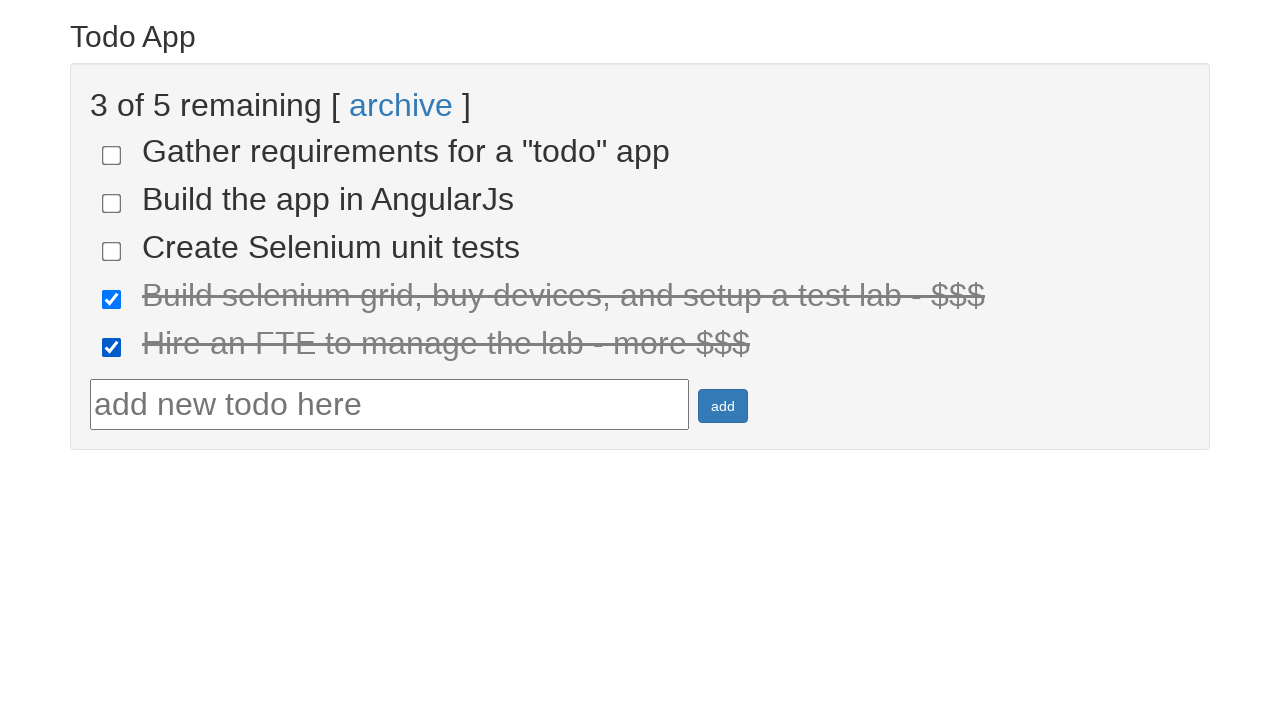

Clicked archive link to archive completed todos at (401, 105) on xpath=//a[text()='archive']
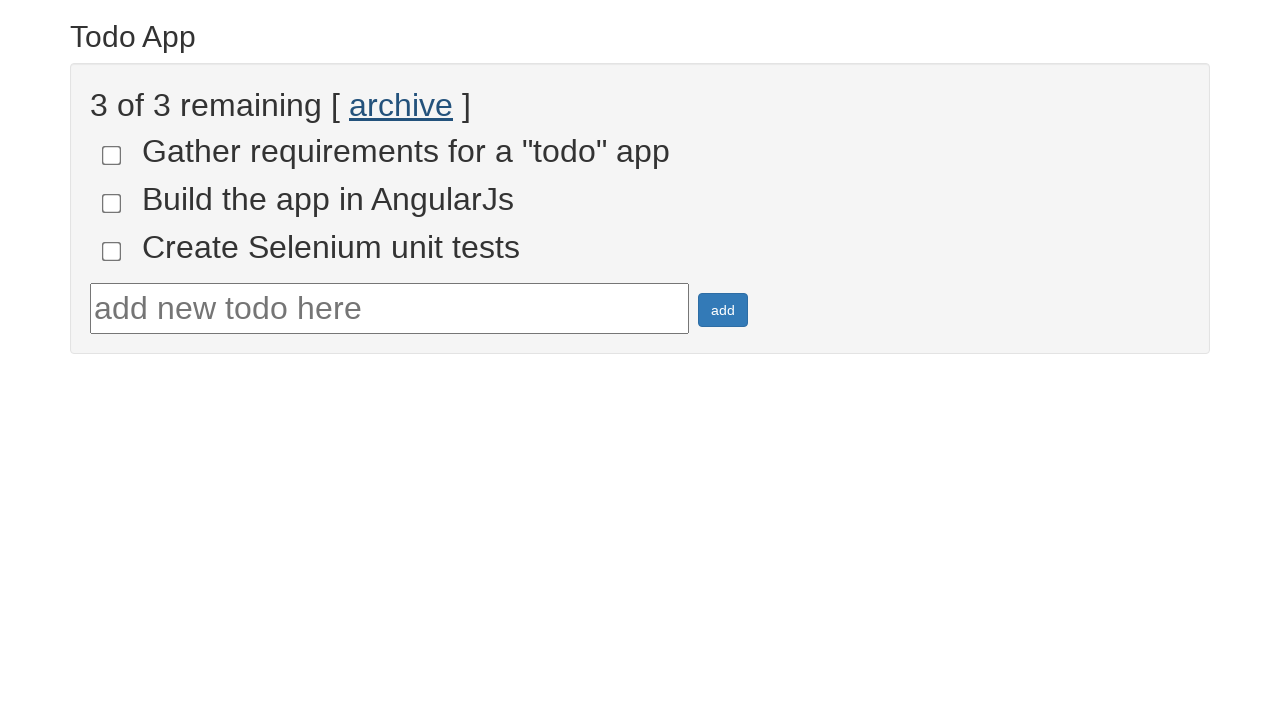

Waited for archive action to complete
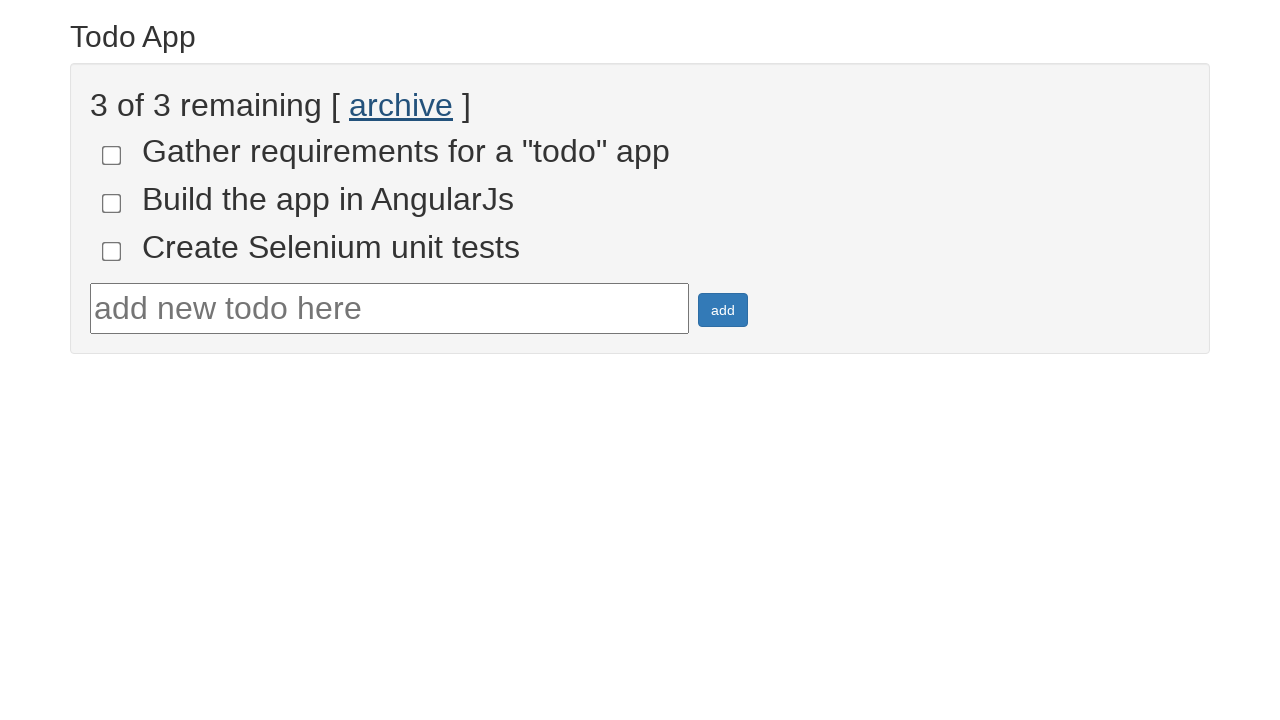

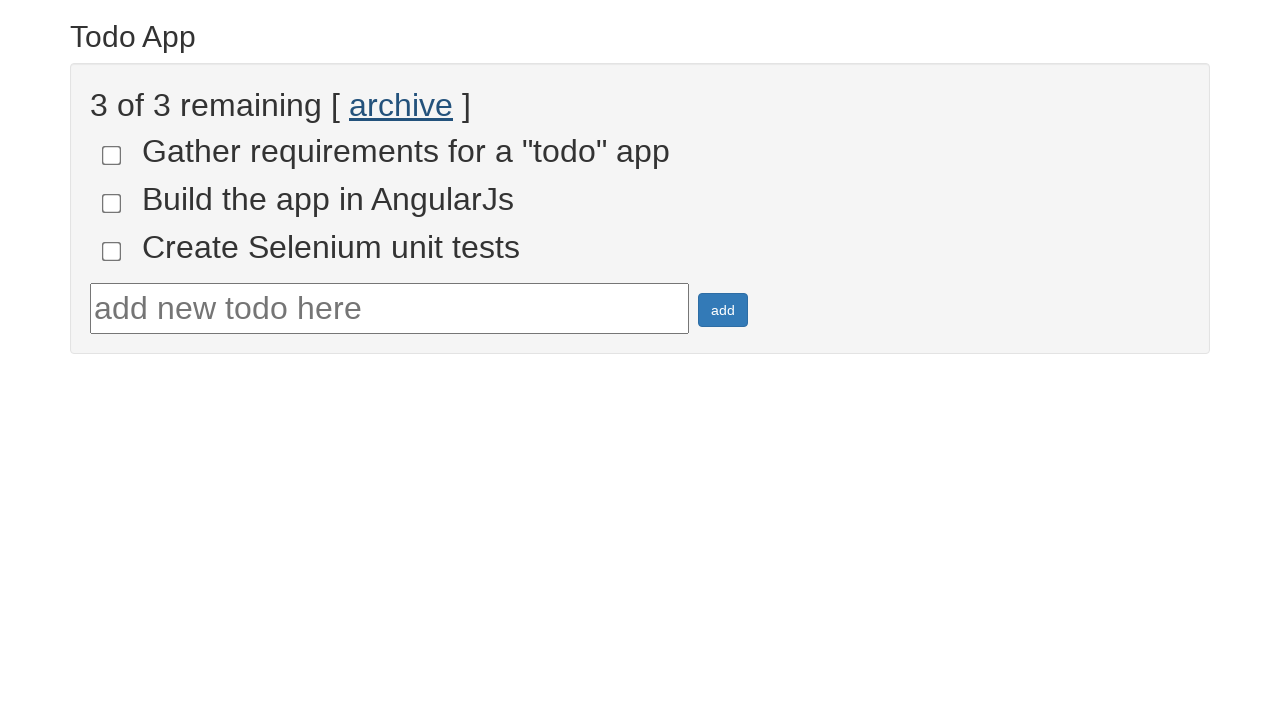